Tests the forgot password form by filling in email, new password and confirm password fields

Starting URL: https://rahulshettyacademy.com/client/

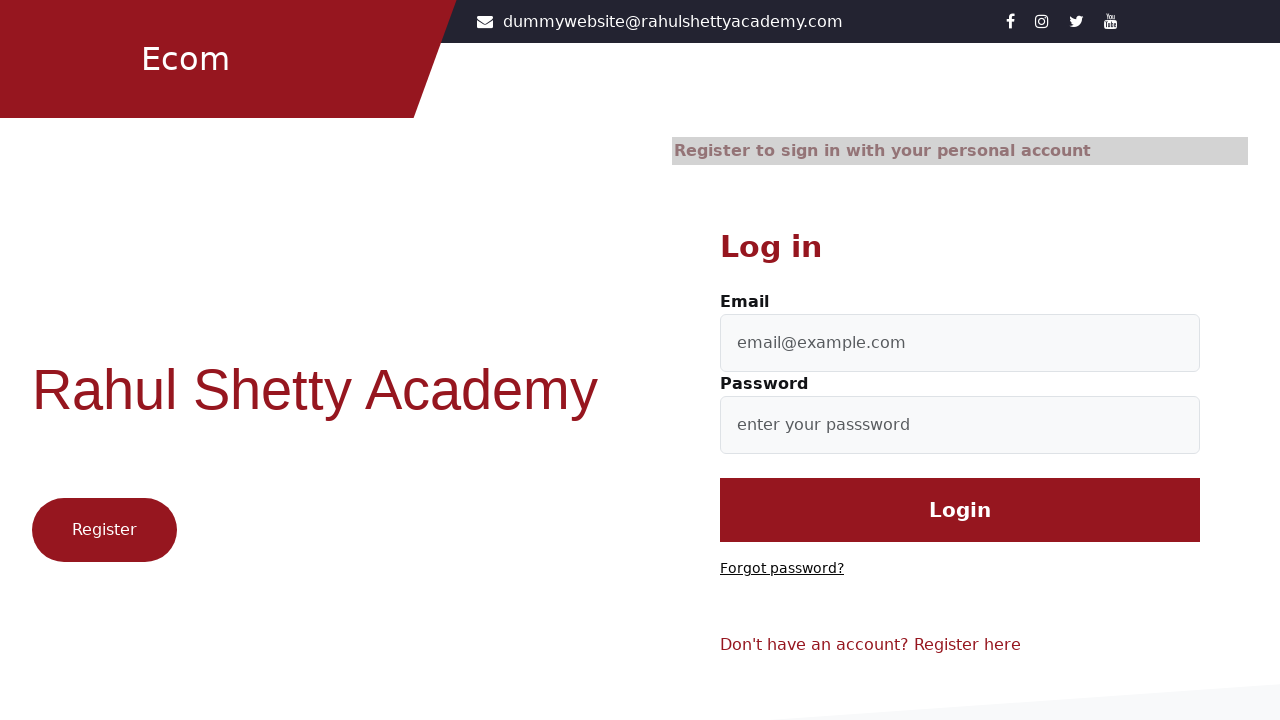

Clicked on forgot password link at (782, 569) on .forgot-password-link
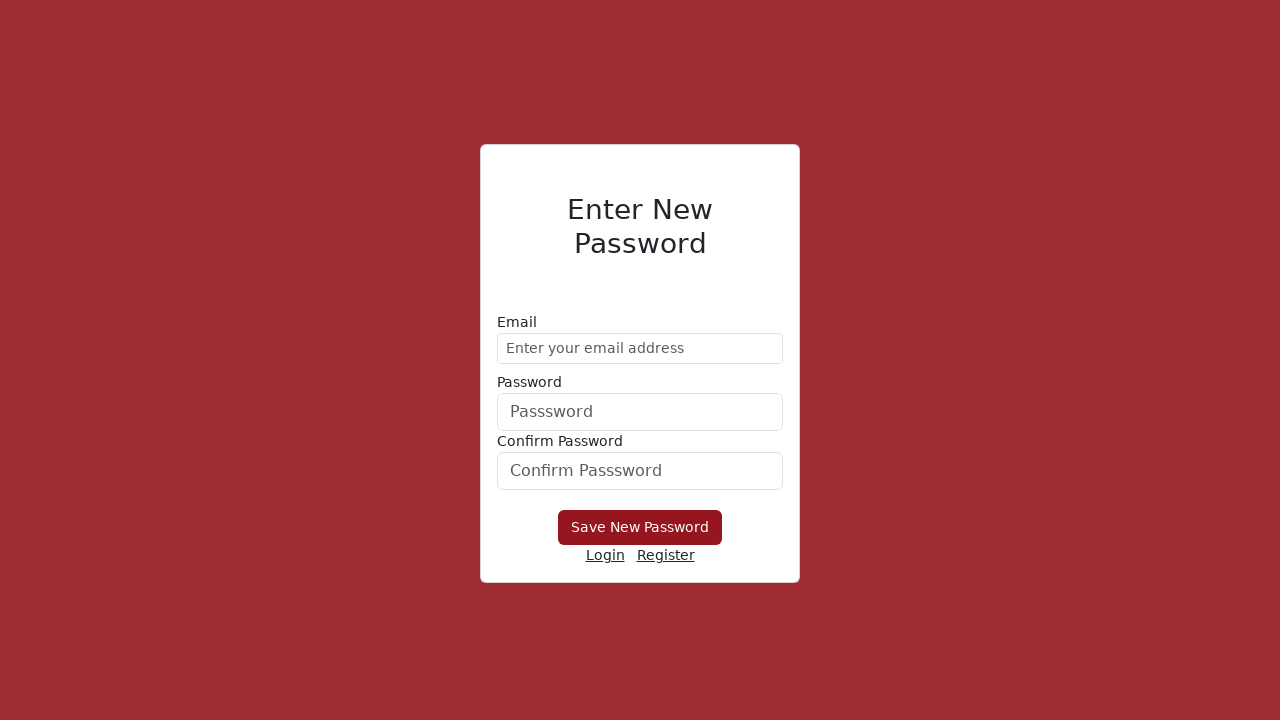

Filled email field with 'testuser47@example.com' on input[placeholder='Enter your email address']
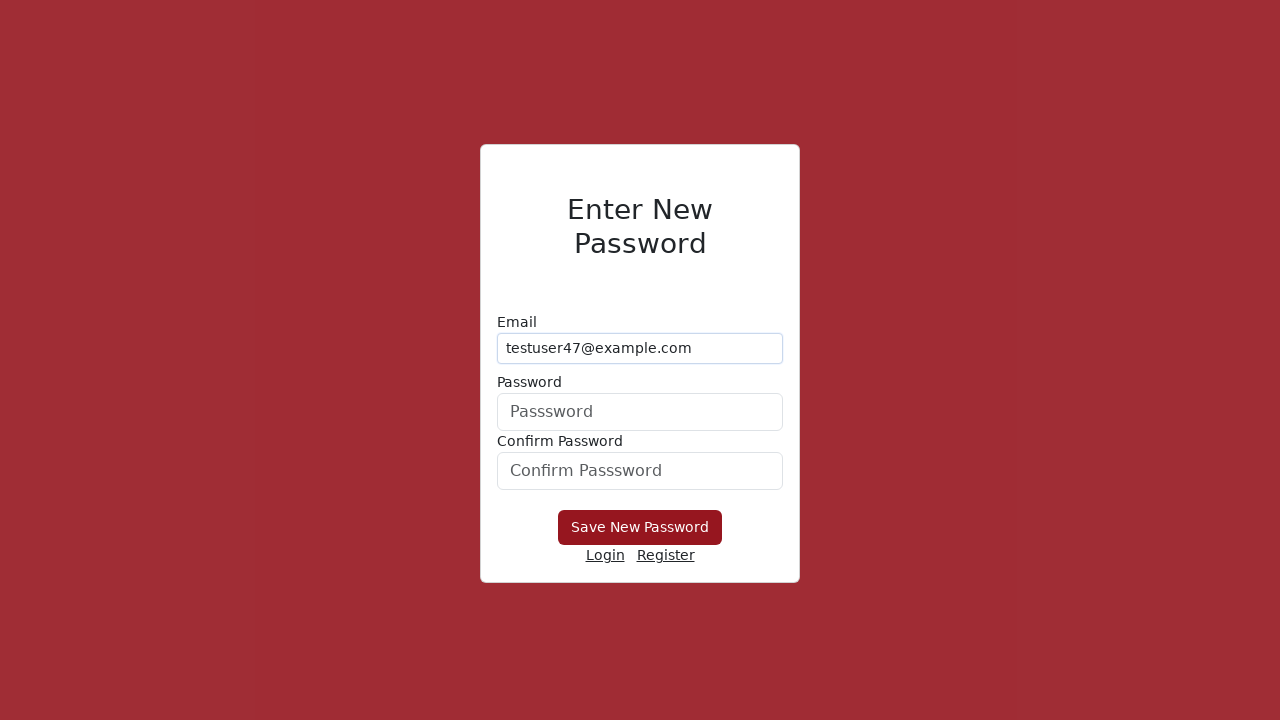

Filled new password field with 'TestPass123!' on #userPassword
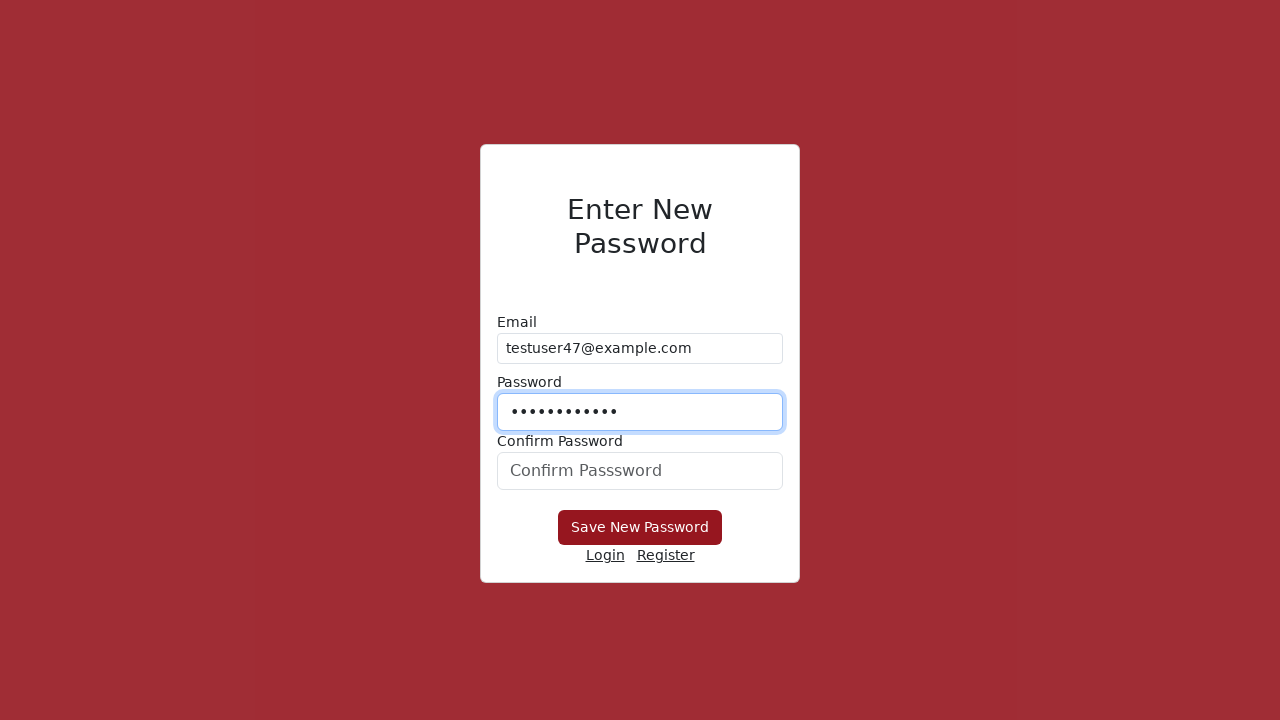

Filled confirm password field with 'TestPass123!' on #confirmPassword
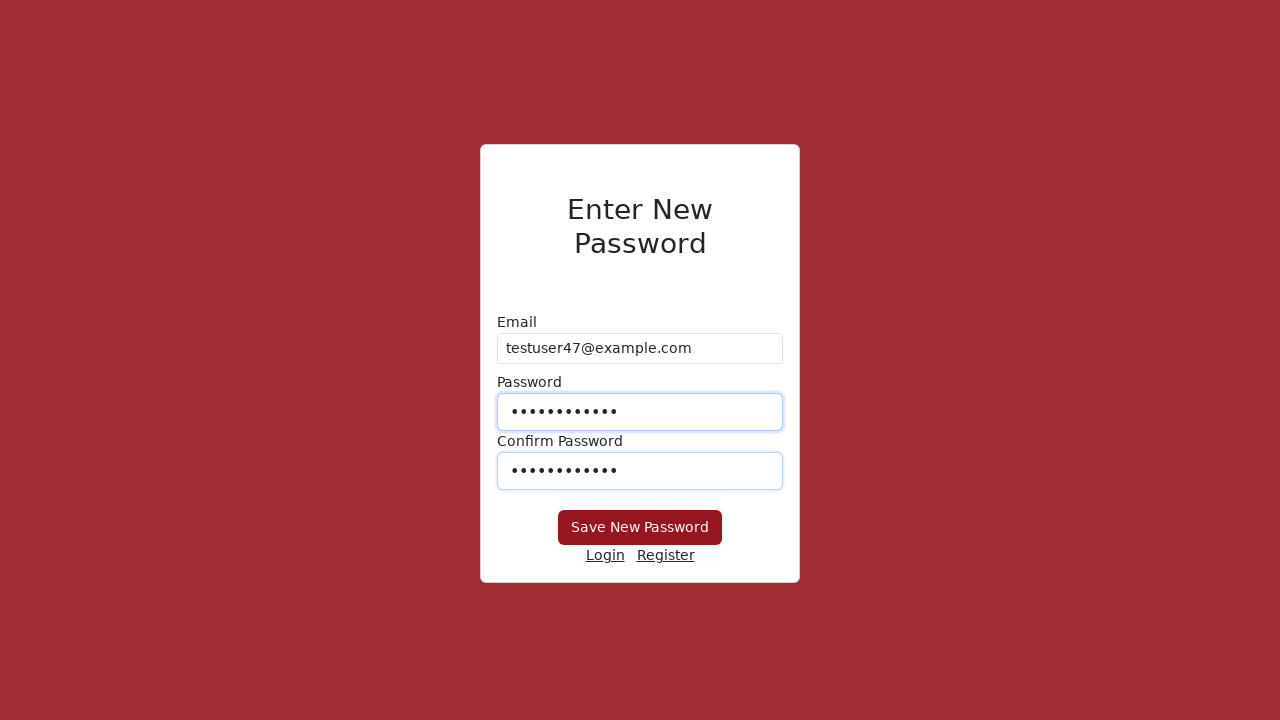

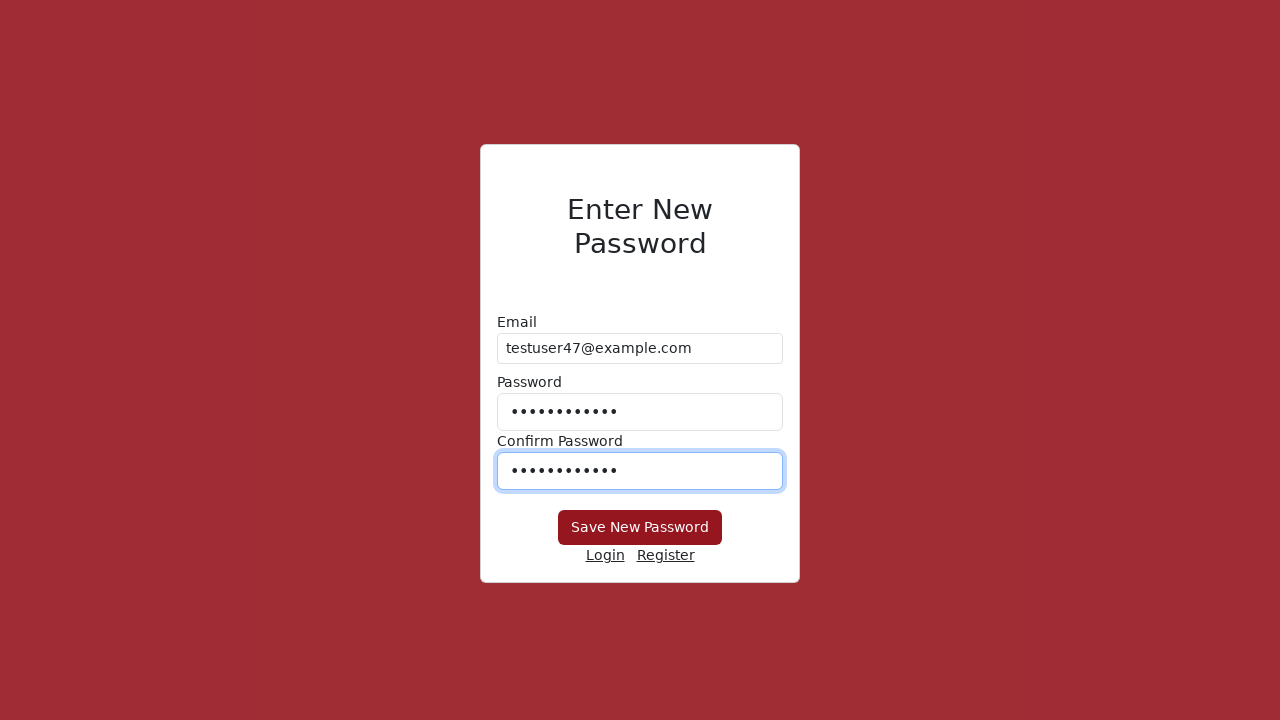